Tests a calculator form by reading two numbers, calculating their sum, selecting the result from a dropdown, and submitting the form

Starting URL: https://suninjuly.github.io/selects1.html

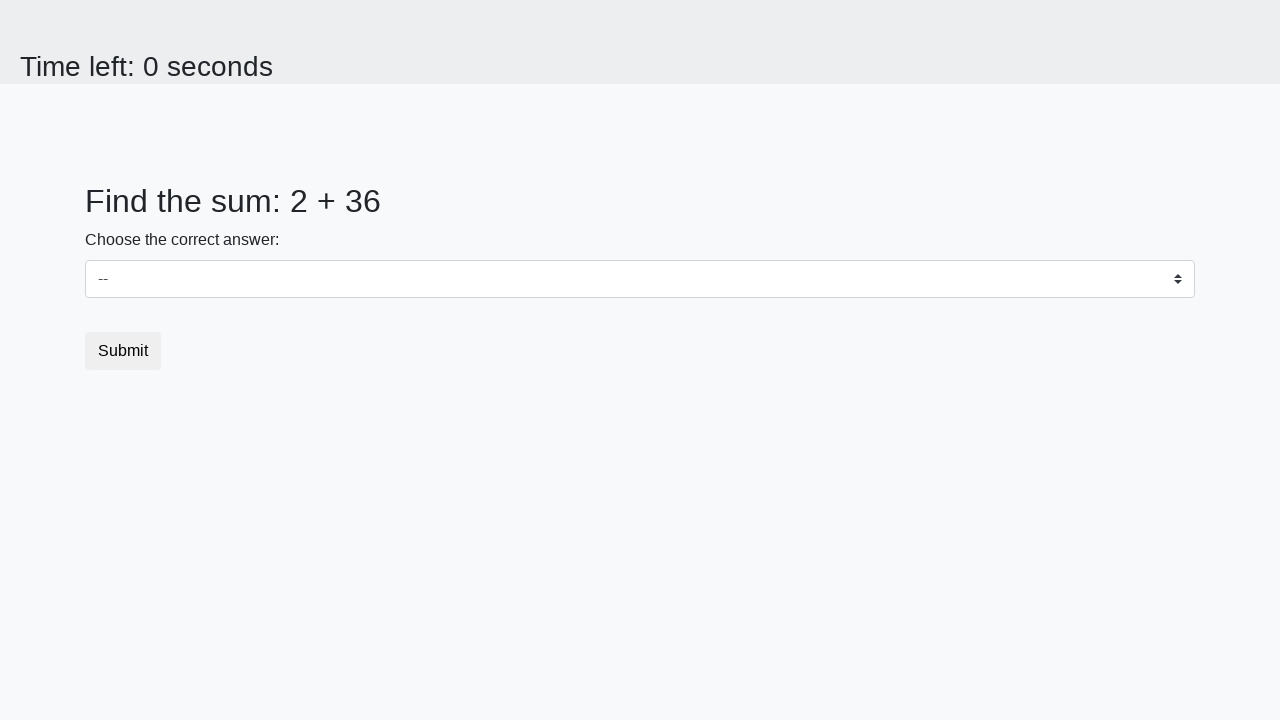

Located first number element (#num1)
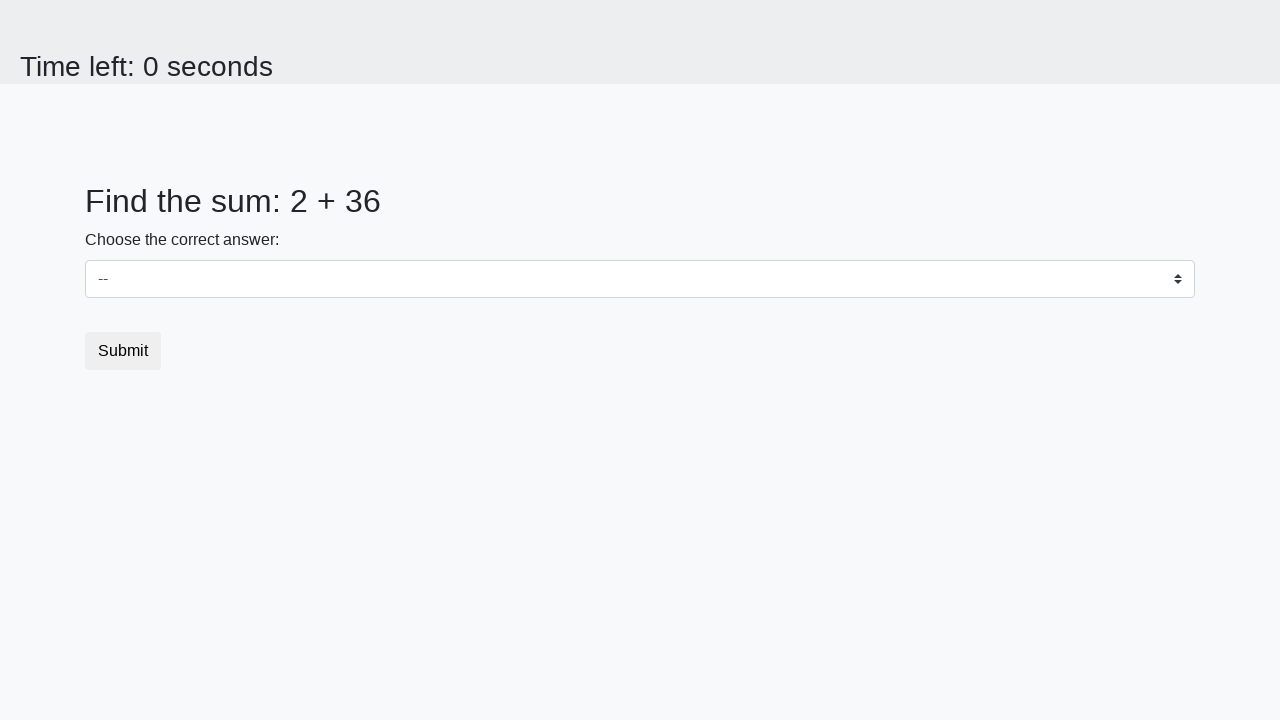

Located second number element (#num2)
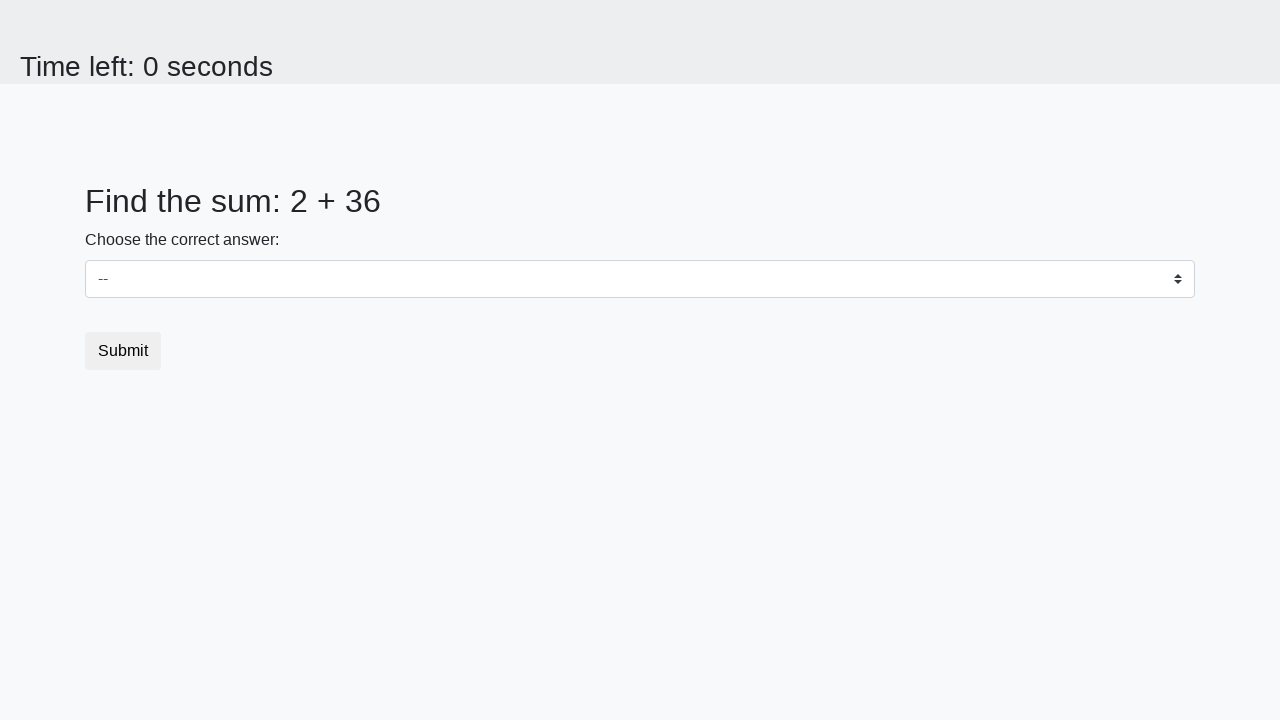

Retrieved first number: 2
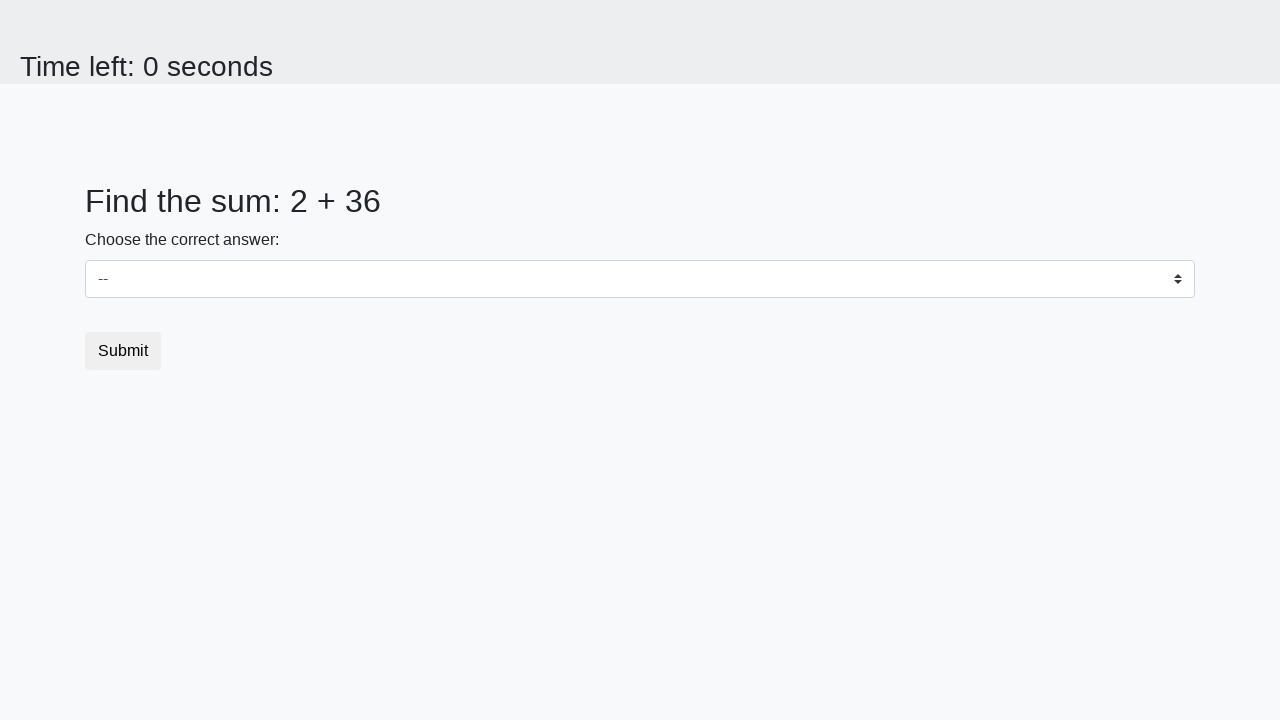

Retrieved second number: 36
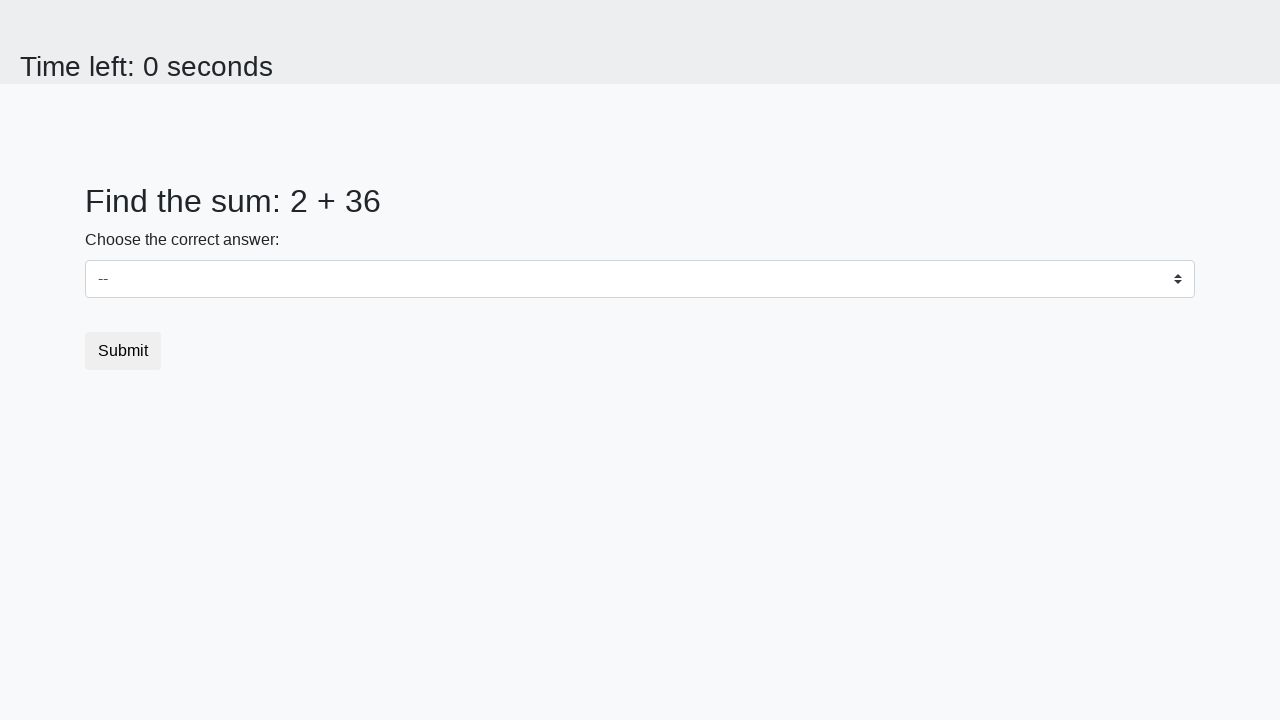

Calculated sum: 2 + 36 = 38
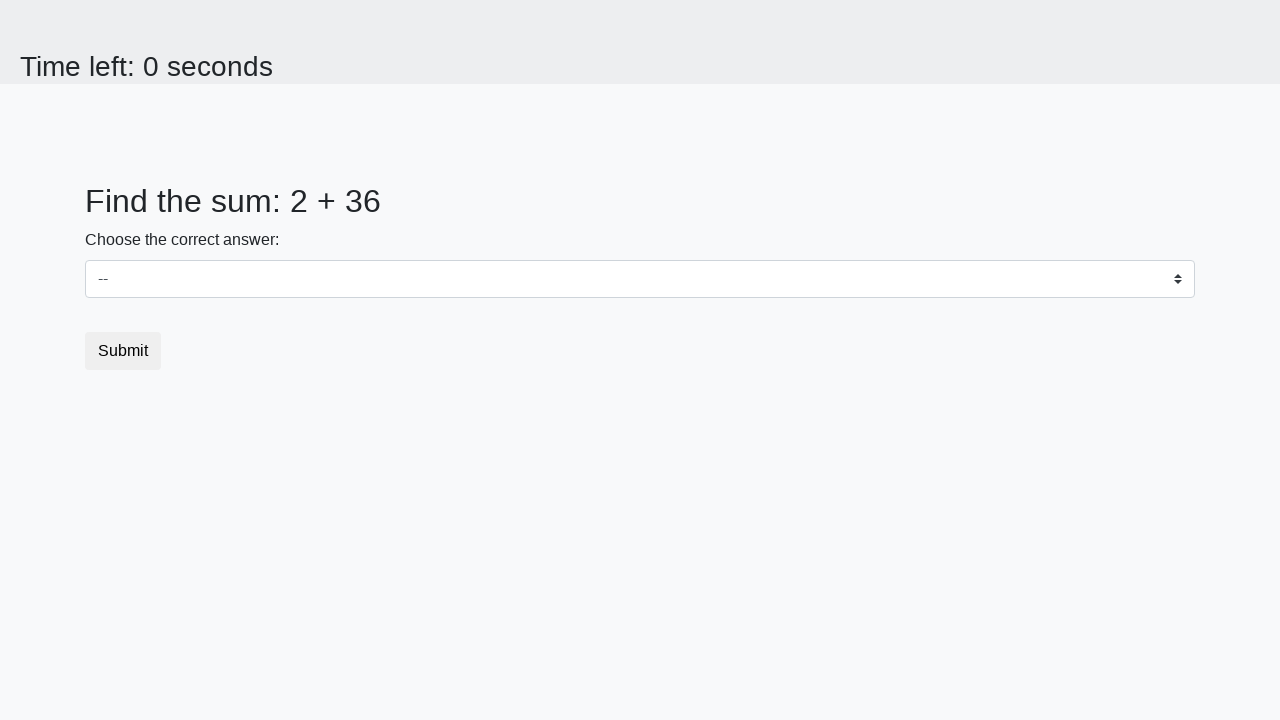

Selected calculated sum (38) from dropdown on select
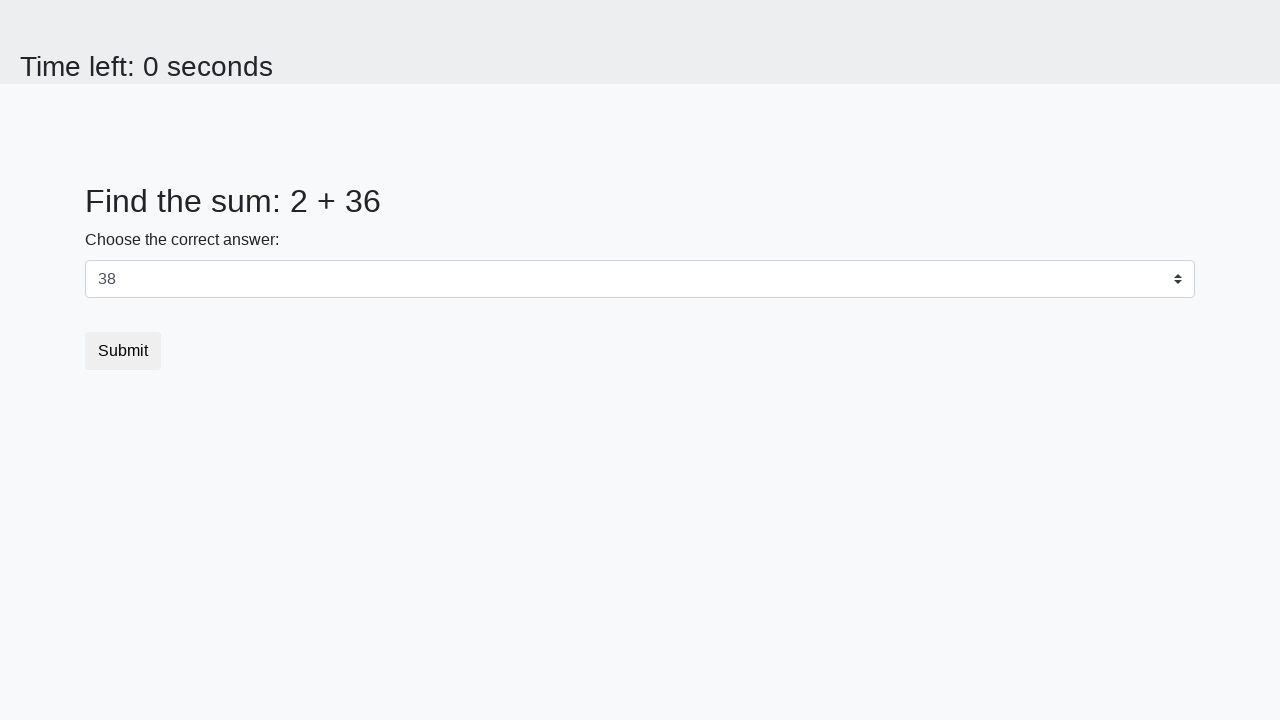

Clicked submit button at (123, 351) on .btn.btn-default
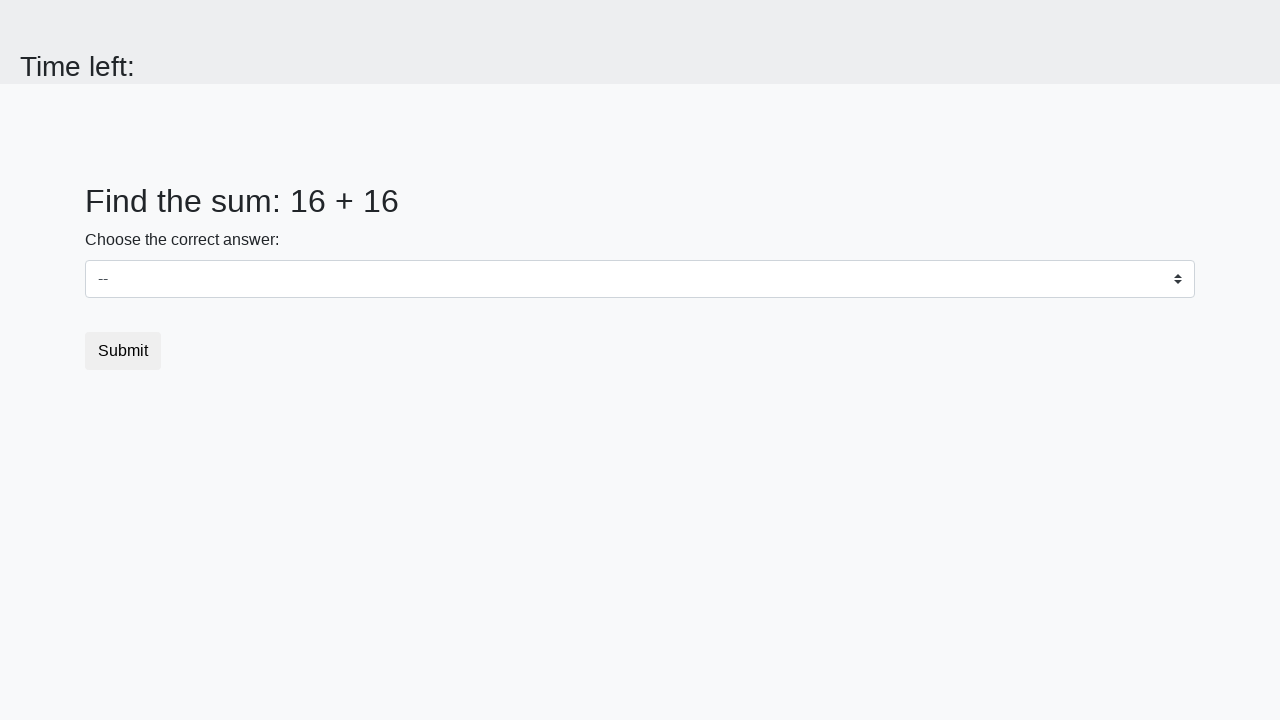

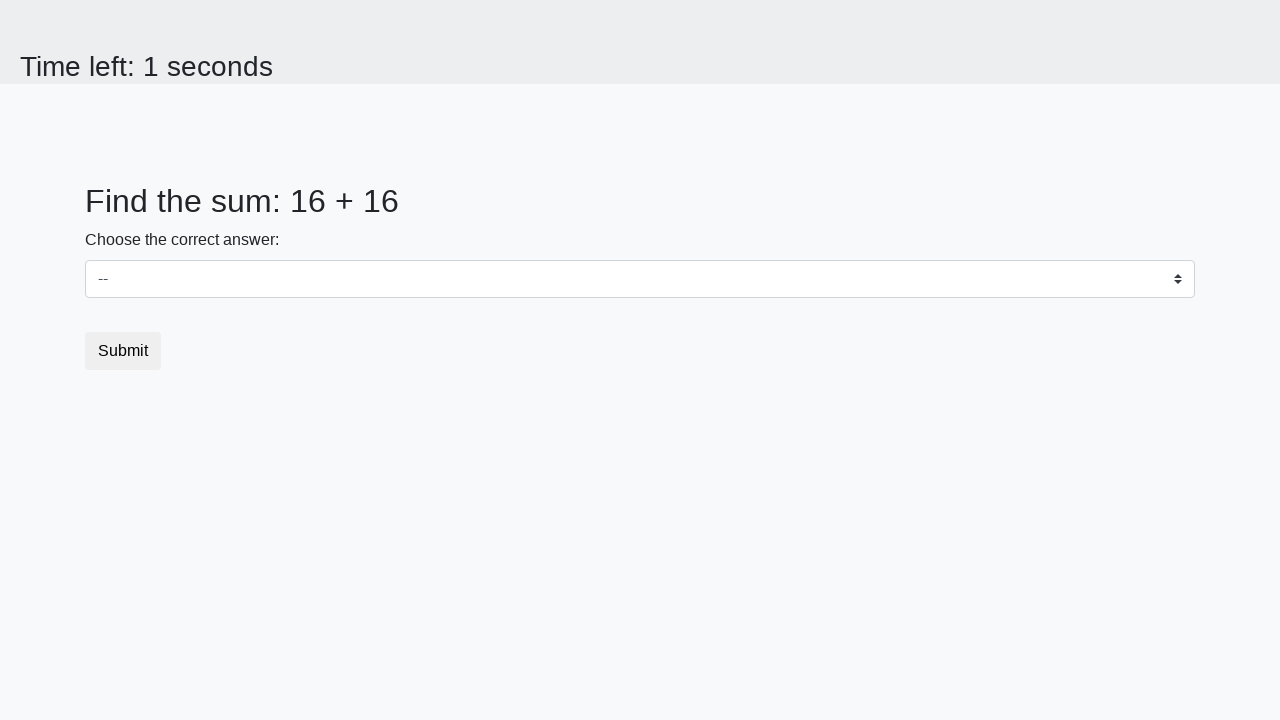